Tests dropdown selection functionality by waiting for a dropdown element to be available and selecting an option from it

Starting URL: https://practice.expandtesting.com/dropdown

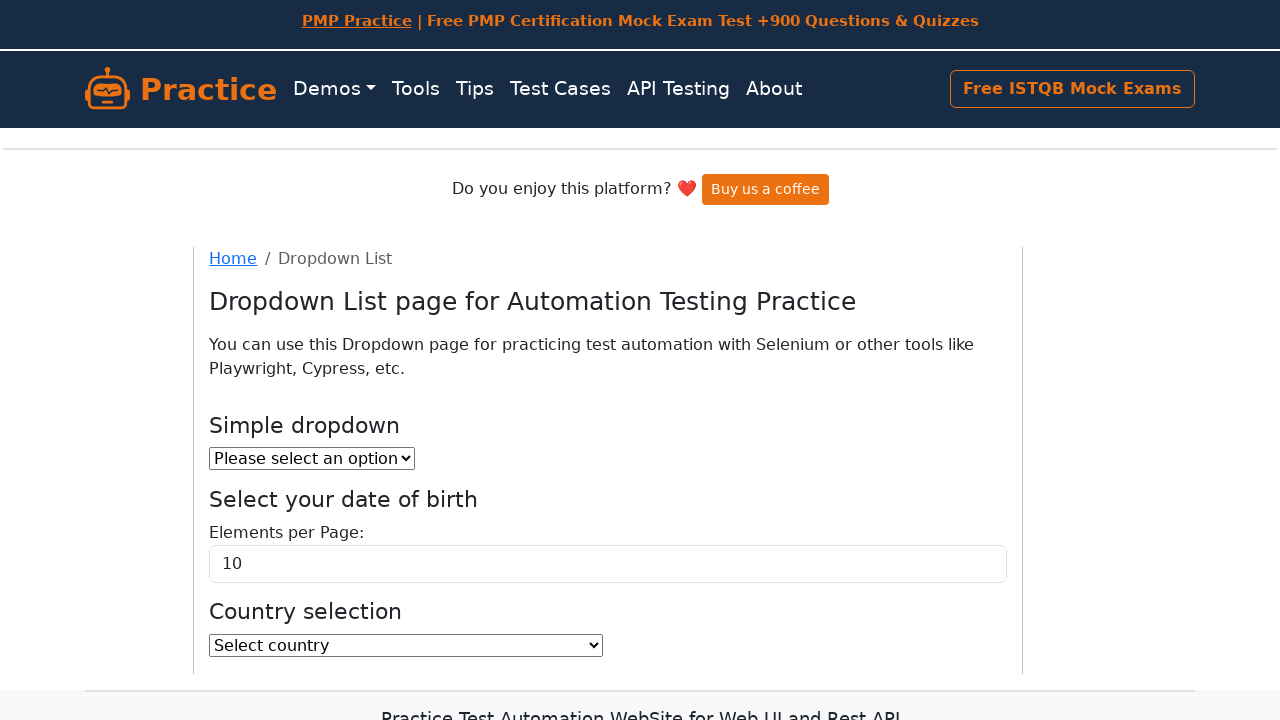

Waited for dropdown element to be visible
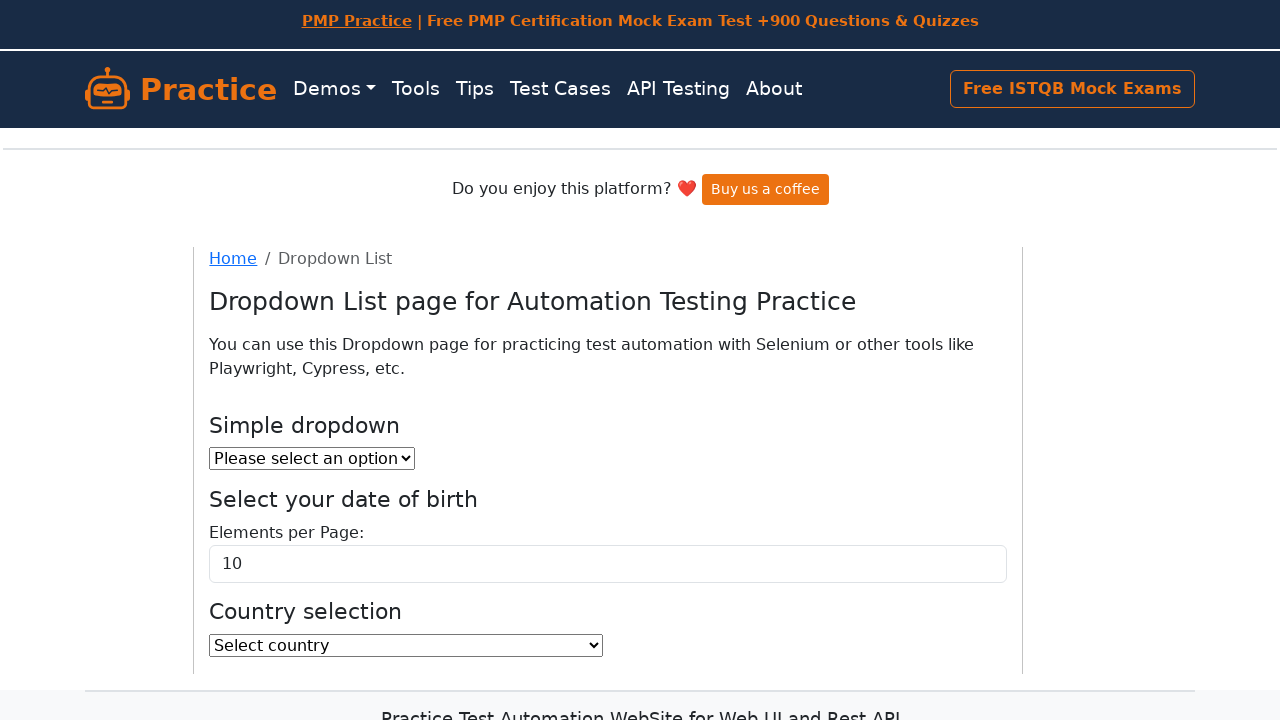

Selected 'Option 1' from the dropdown on #dropdown
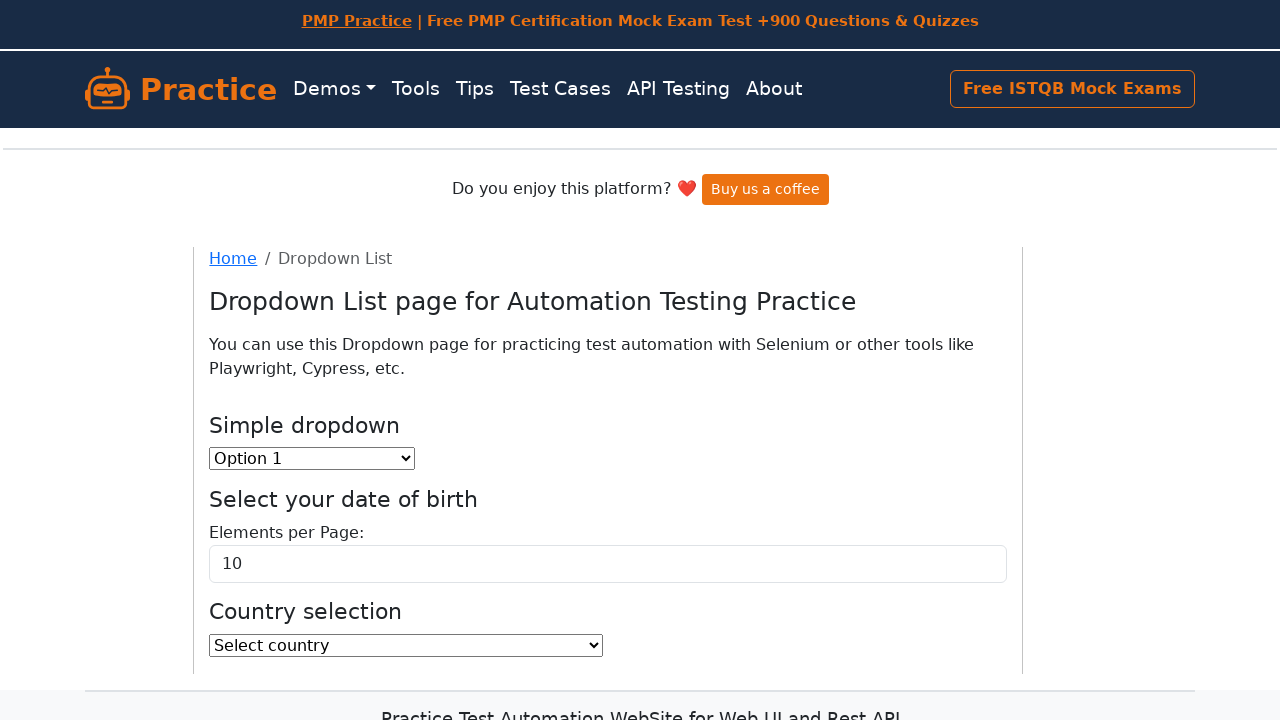

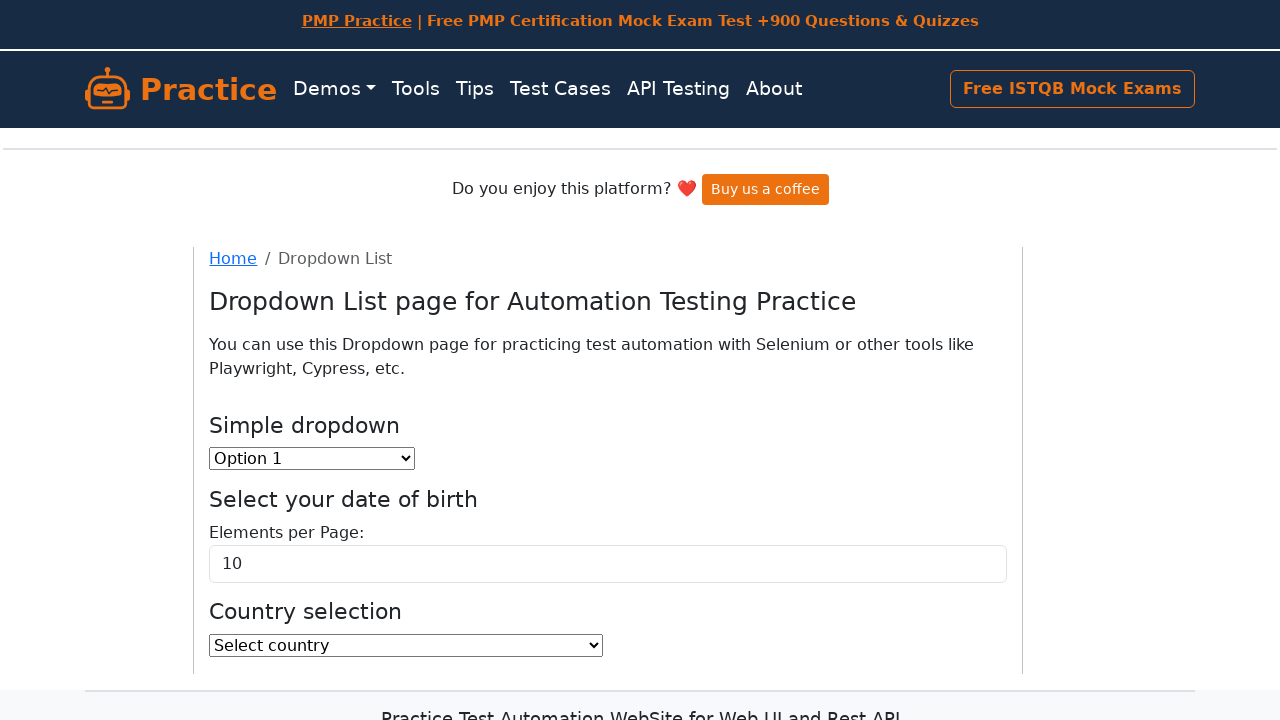